Opens the Upload and Download section from the elements menu

Starting URL: https://demoqa.com/elements

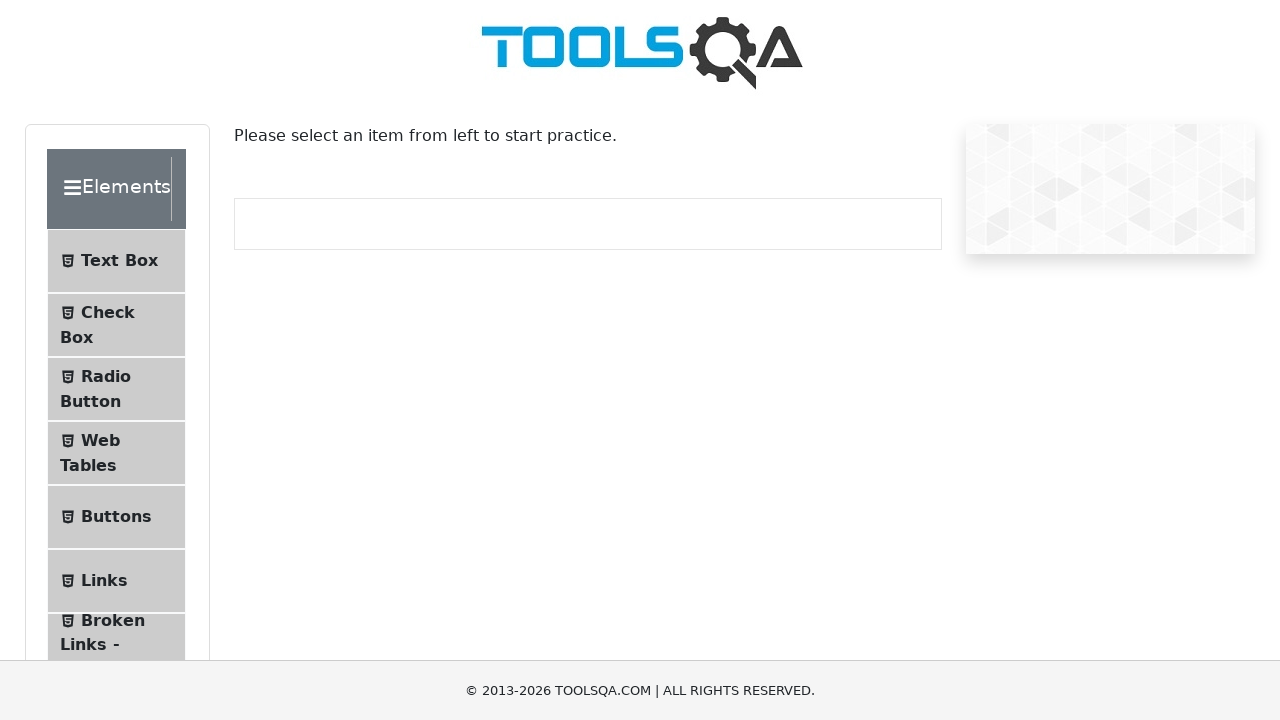

Clicked on Upload and Download menu item from Elements section at (112, 335) on text=Upload and Download
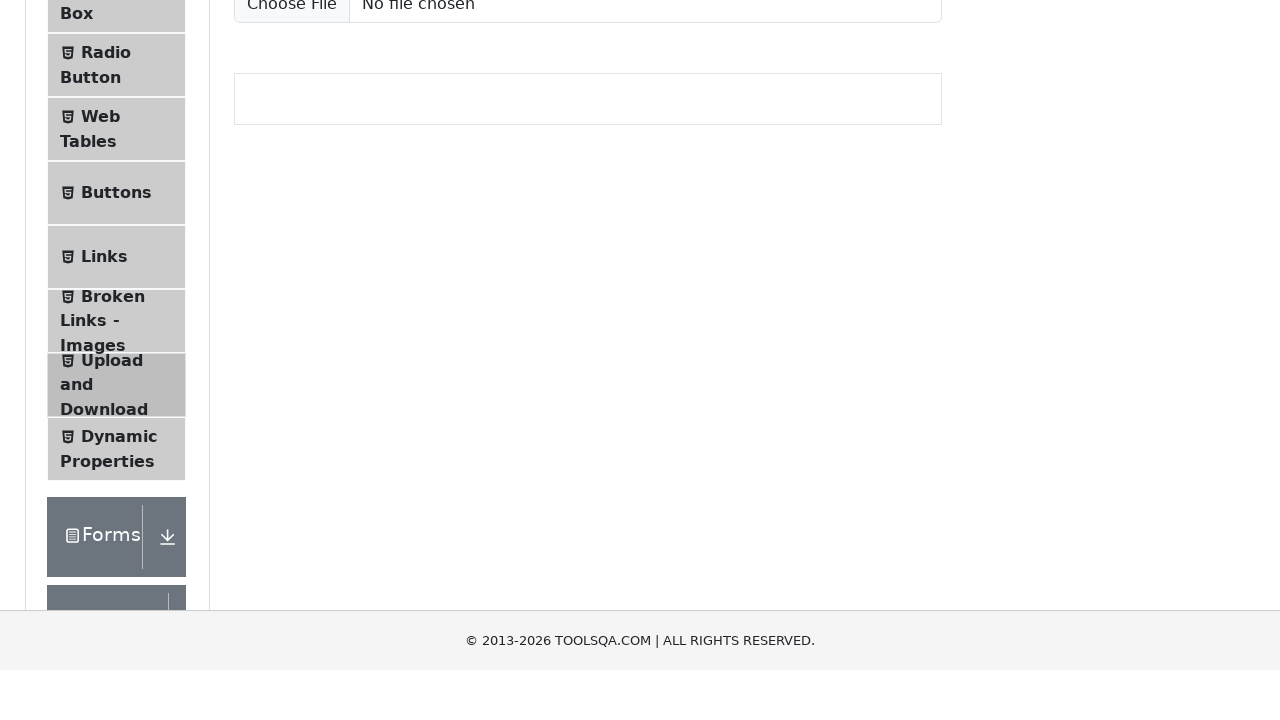

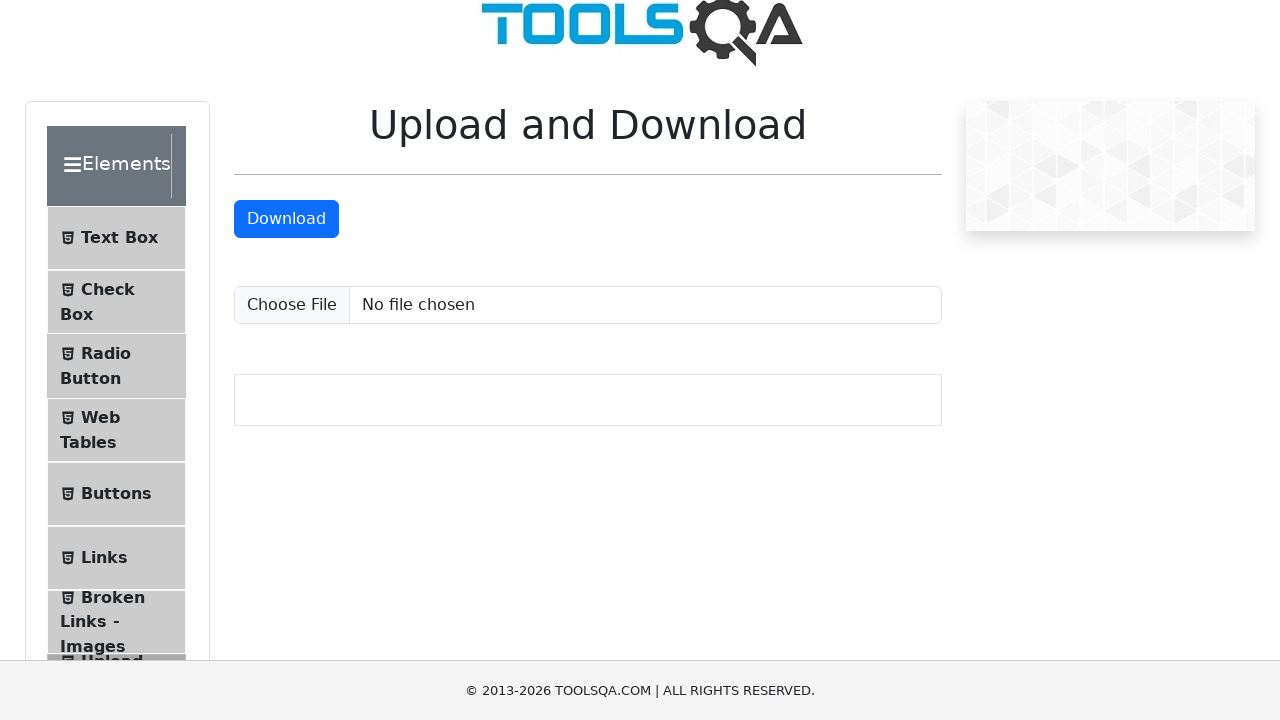